Tests XPath selectors on a target practice page by locating various elements (headers, buttons) using different XPath strategies including text matching, class attributes, and partial text matching.

Starting URL: https://v1.training-support.net/selenium/target-practice

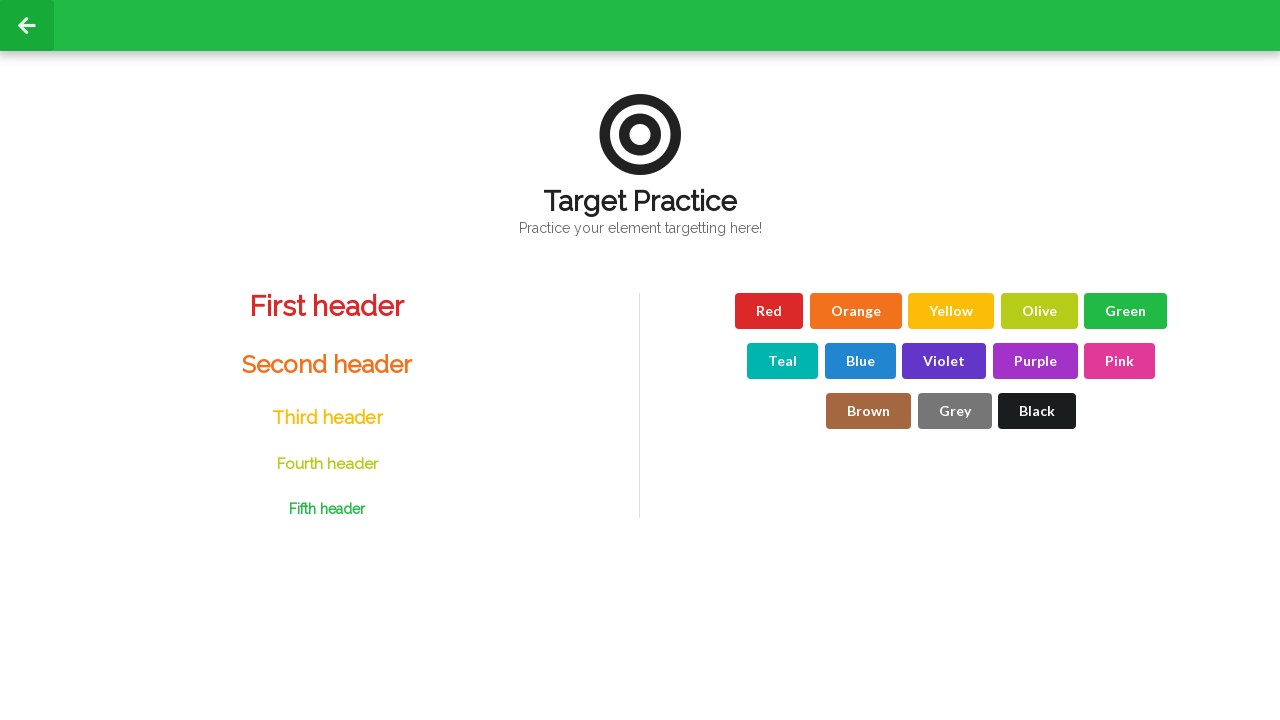

Navigated to AJAX test page
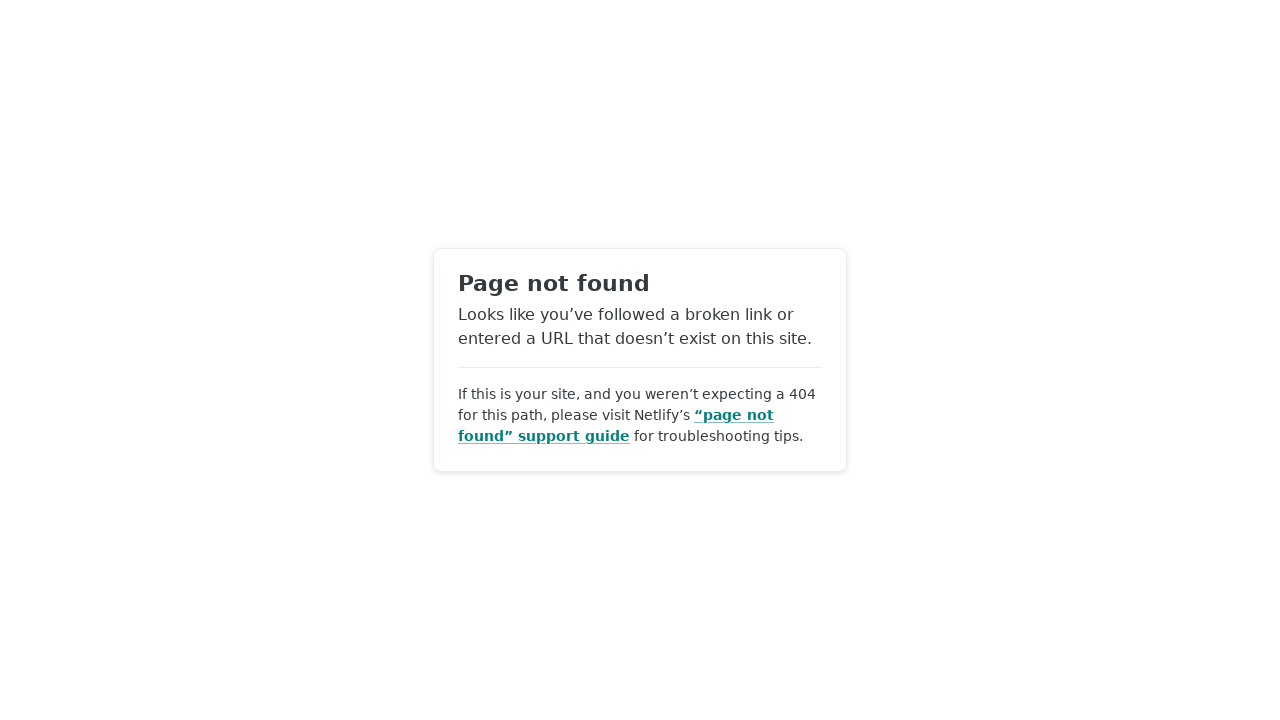

Clicked button to trigger AJAX request
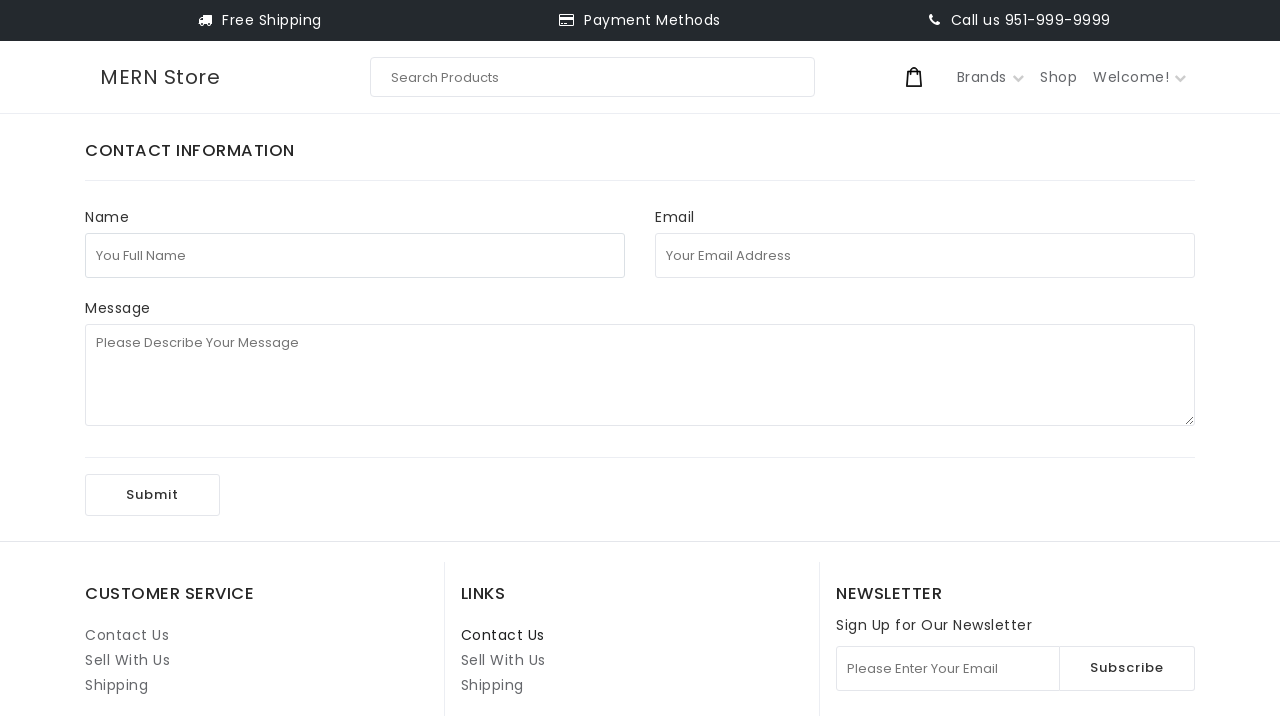

AJAX request completed and success message appeared
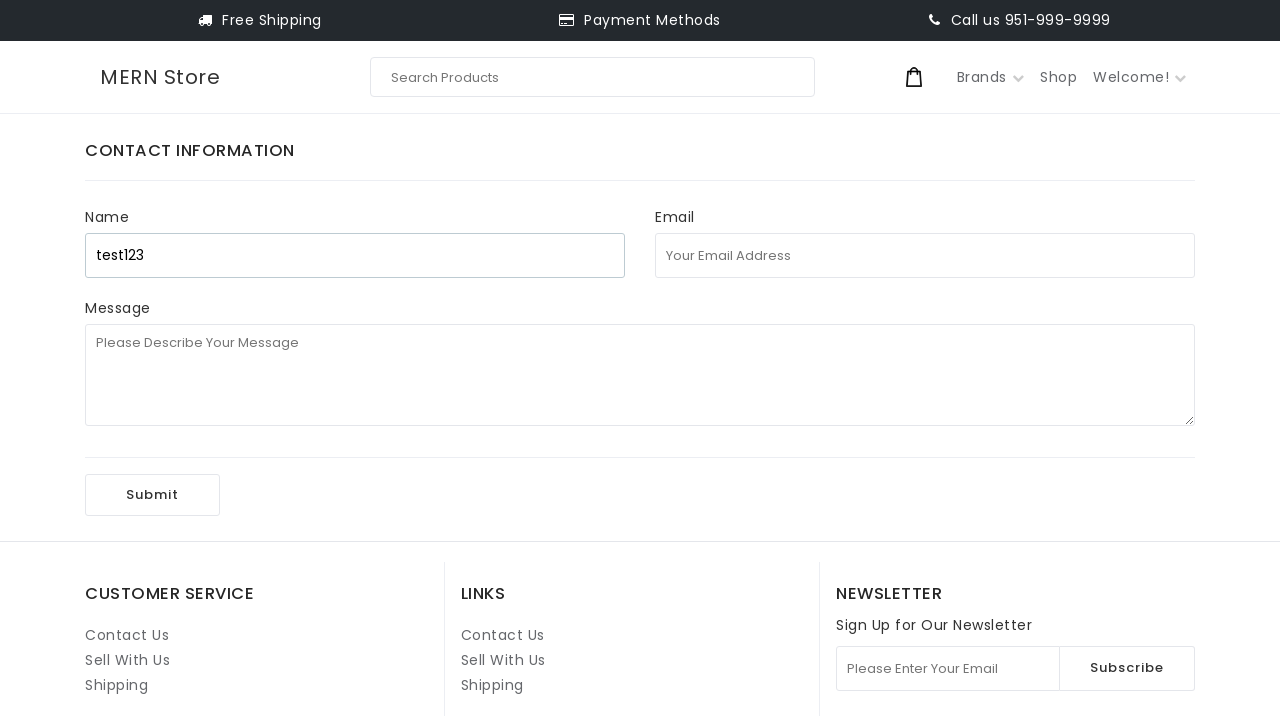

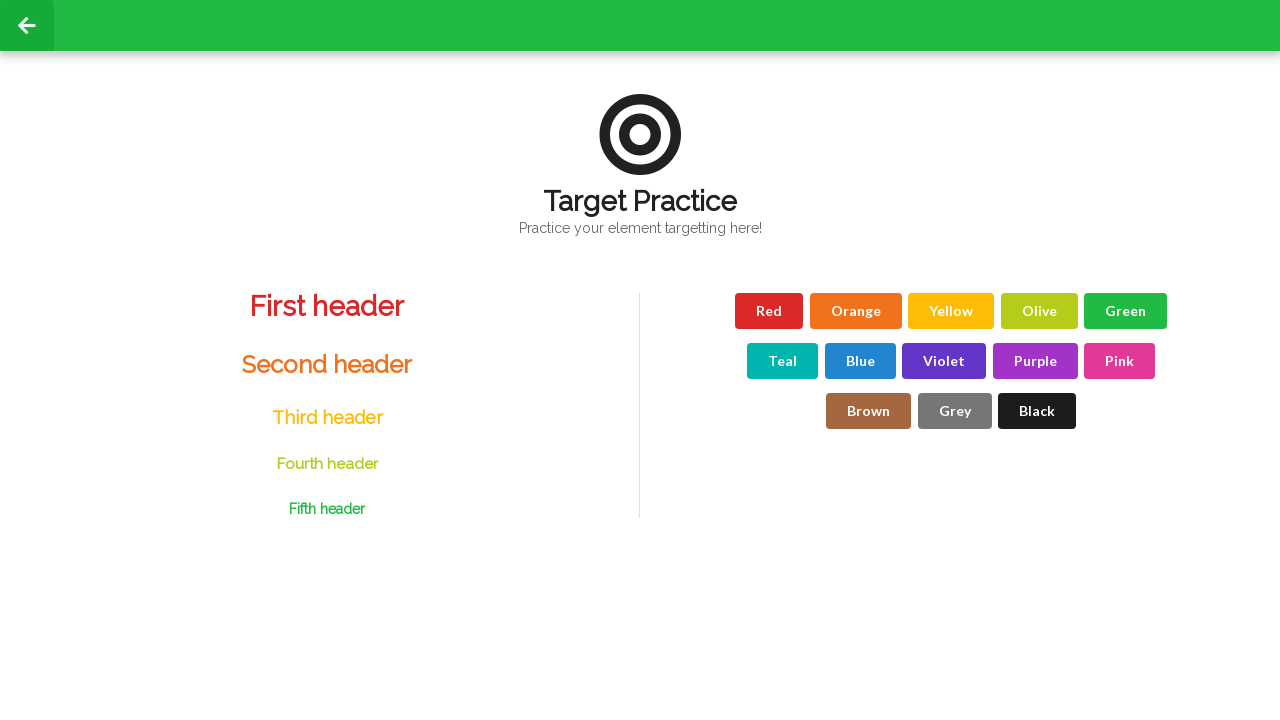